Tests web table interaction on a practice automation page by locating the table, counting columns and rows, and verifying table structure.

Starting URL: https://rahulshettyacademy.com/AutomationPractice/

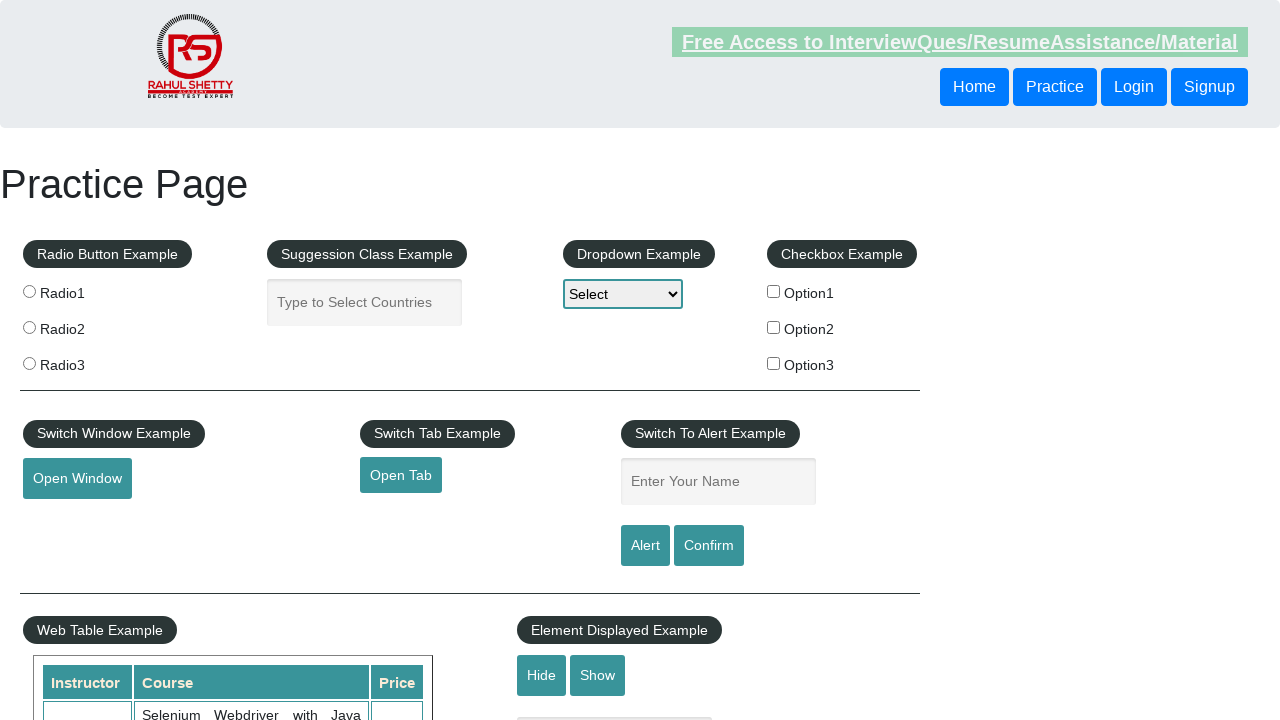

Waited for web table with name 'courses' to be visible
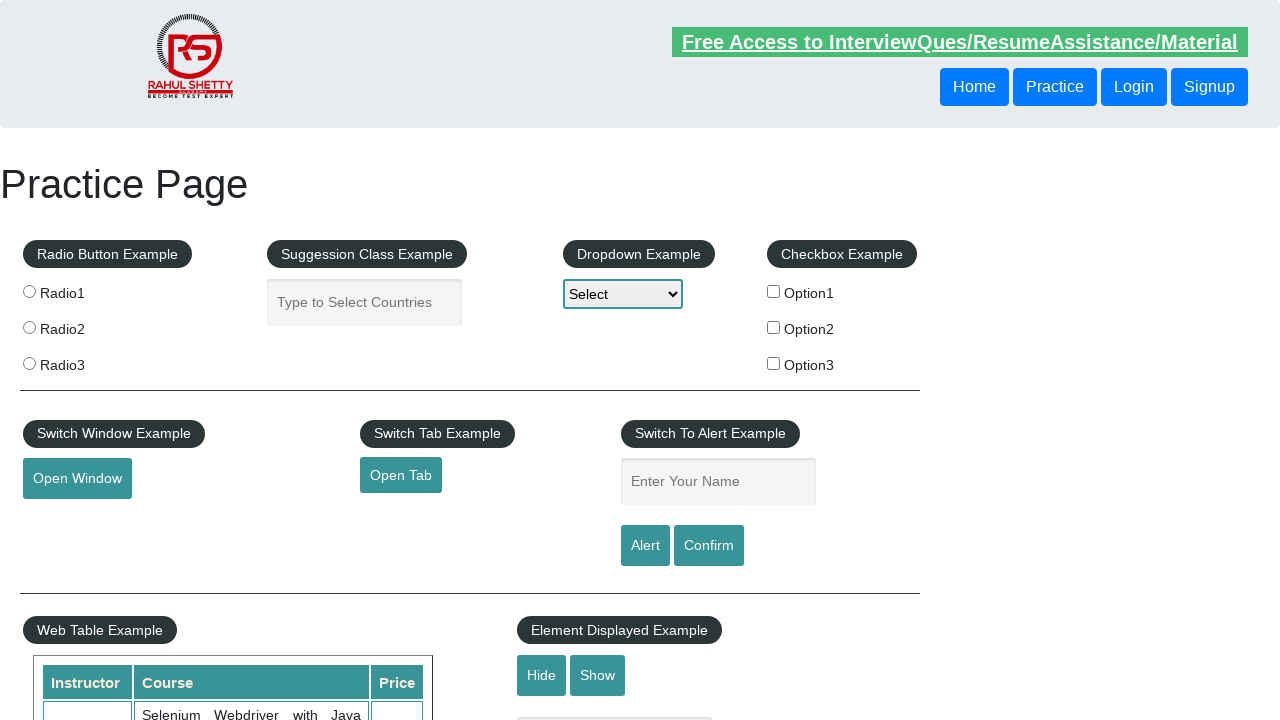

Located the web table element
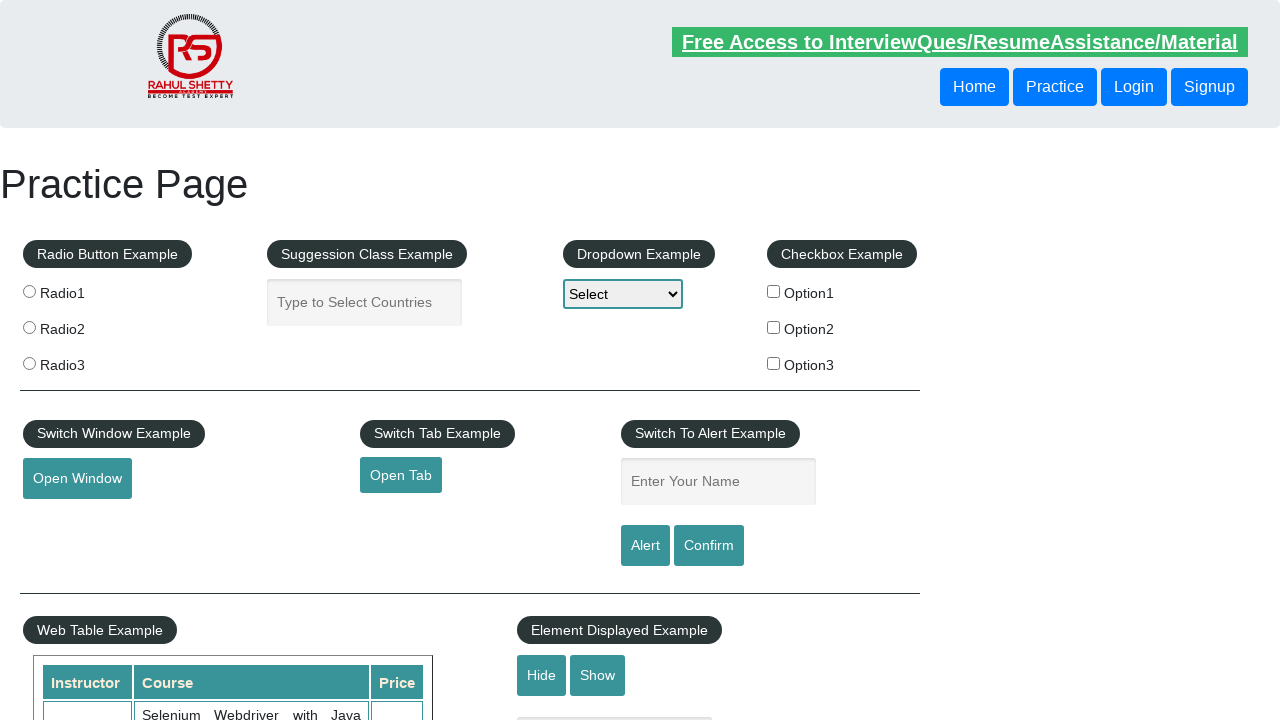

Counted table header columns: 0
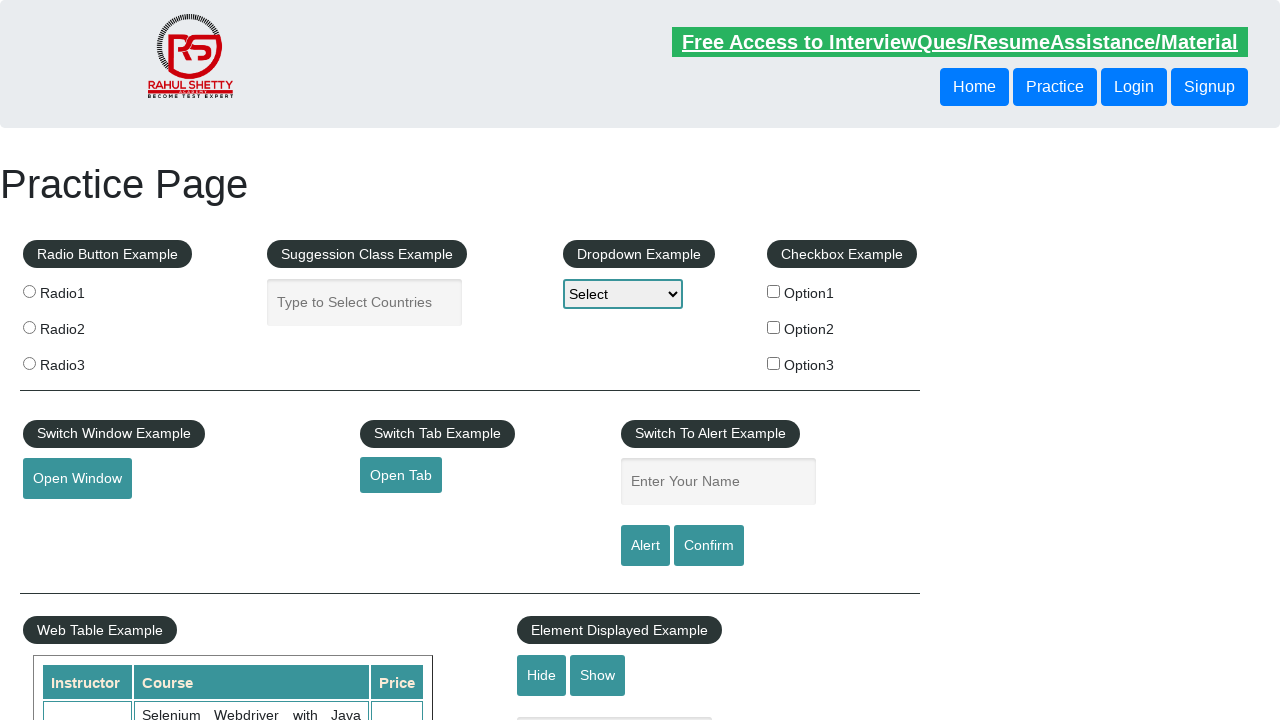

Counted table body rows: 11
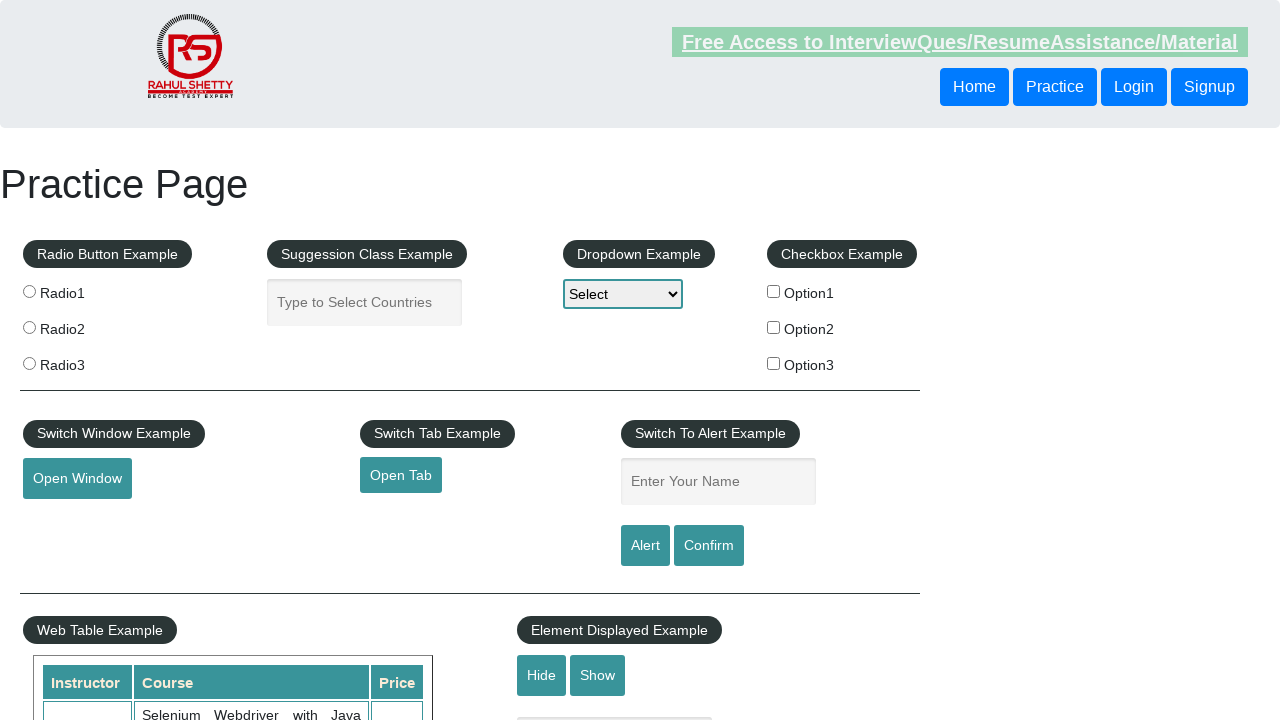

Located 5th row cells in table: 3 cells
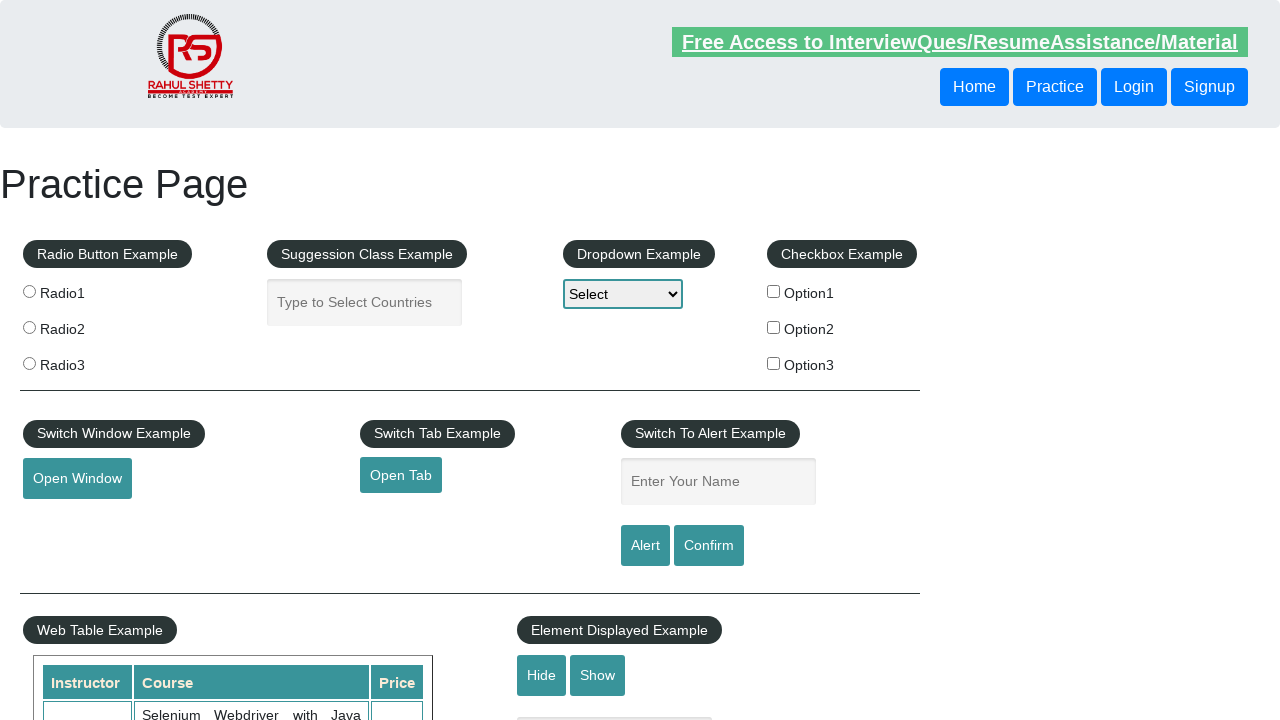

Extracted text content from all cells in 5th row: Rahul Shetty WebSecurity Testing for Beginners-QA knowledge to next level 20
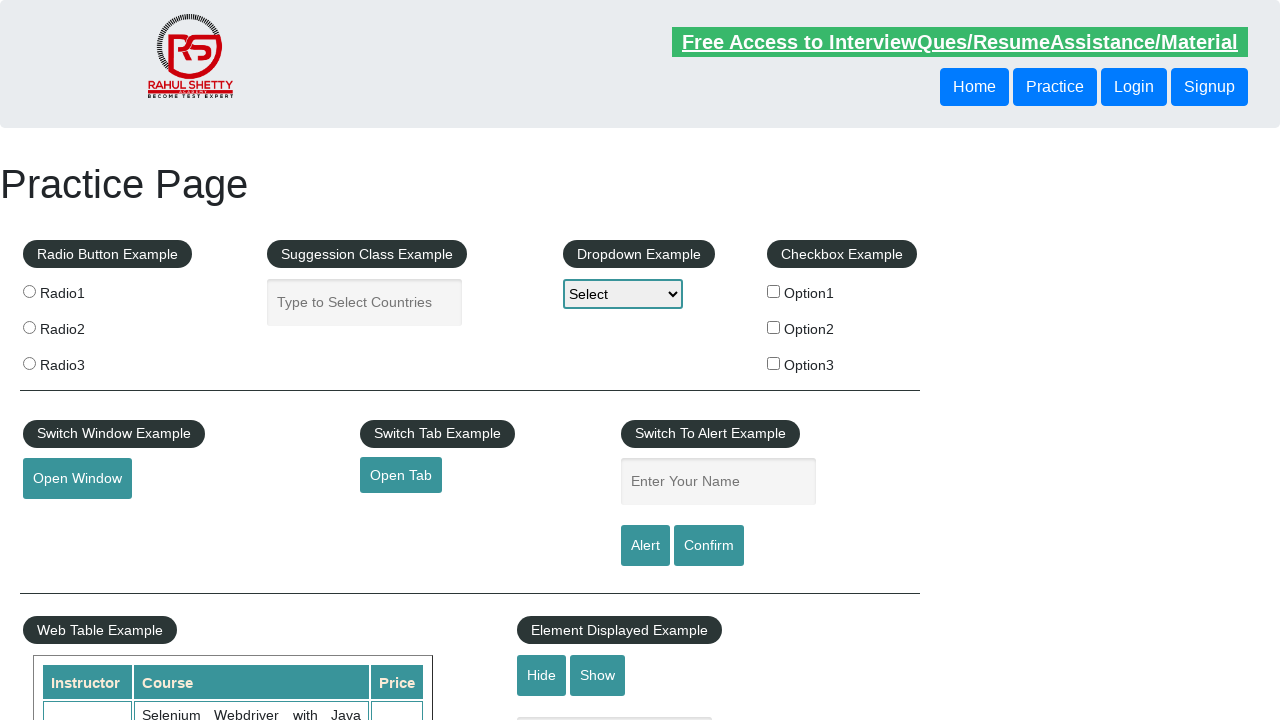

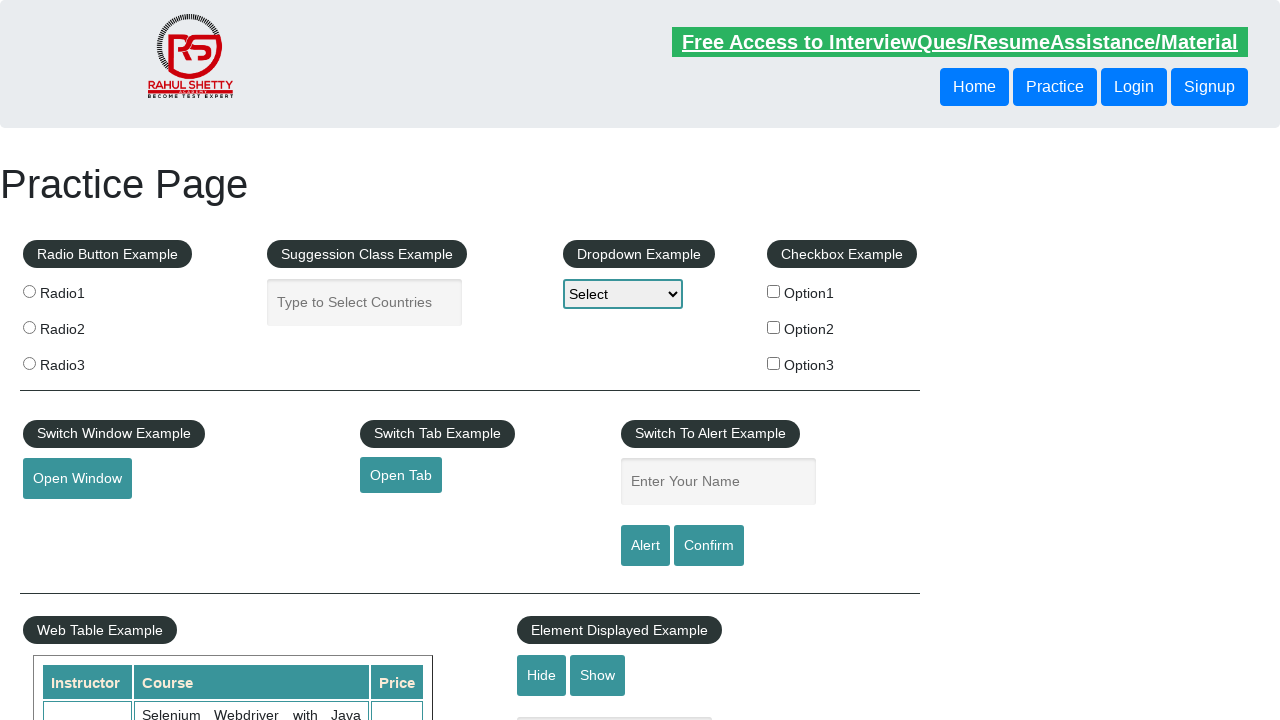